Tests setting and verifying window sizes for multiple browser windows

Starting URL: https://the-internet.herokuapp.com/windows

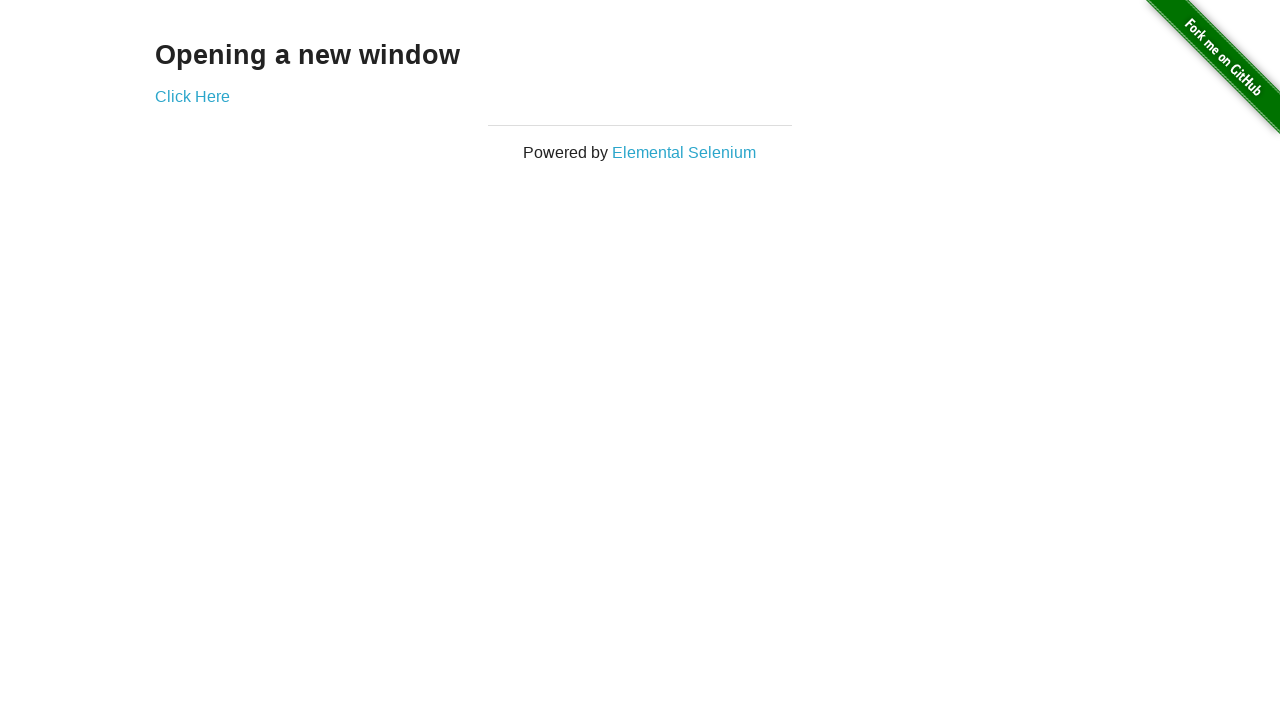

Set first window viewport size to 800x600
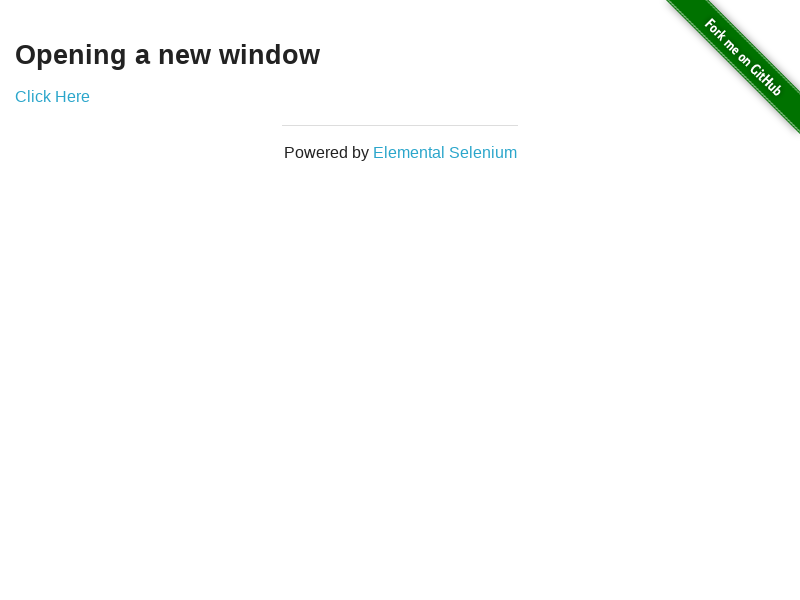

Opened a new browser page
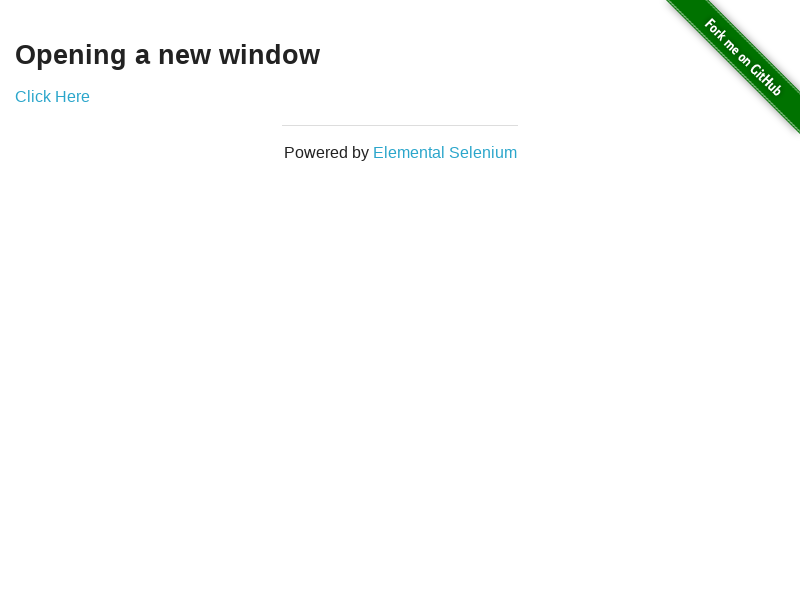

Navigated second page to infinite scroll test site
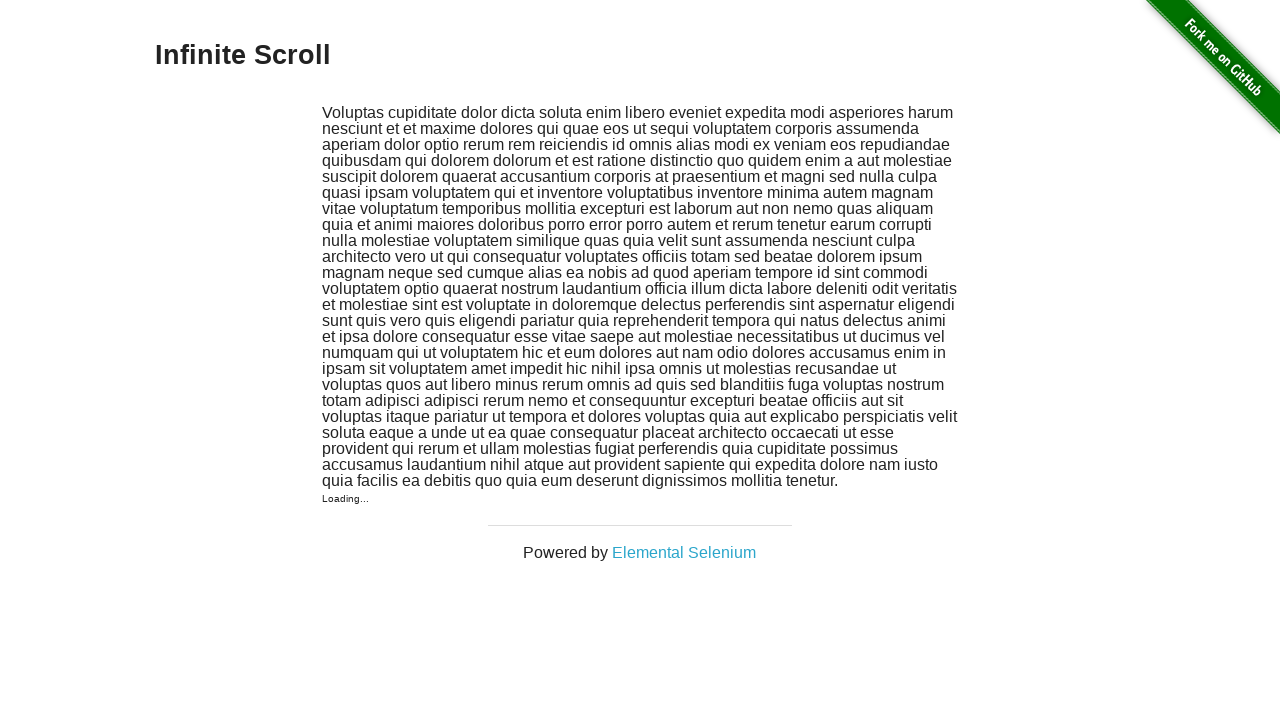

Set second window viewport size to 1000x375
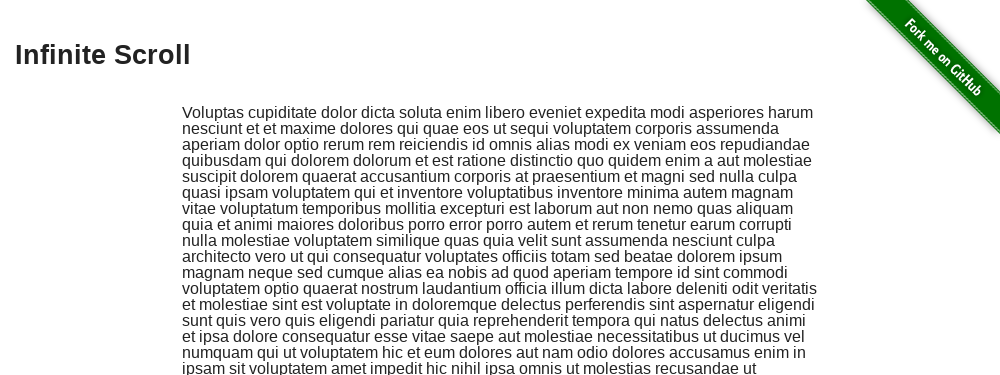

Retrieved first window viewport size
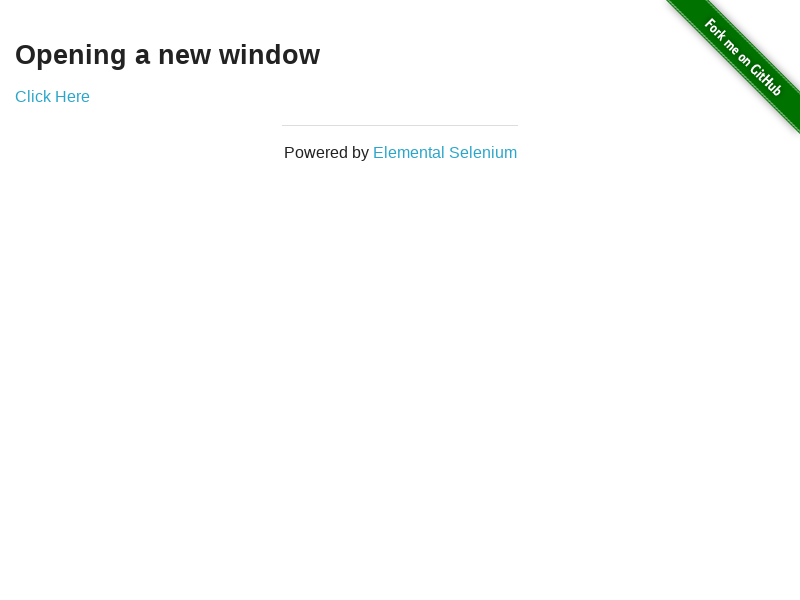

Verified first window width is 800 pixels
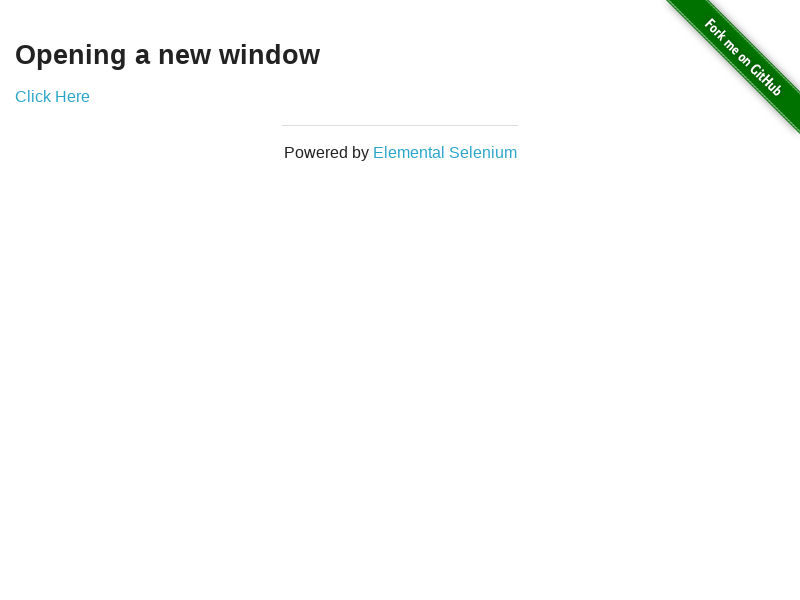

Verified first window height is 600 pixels
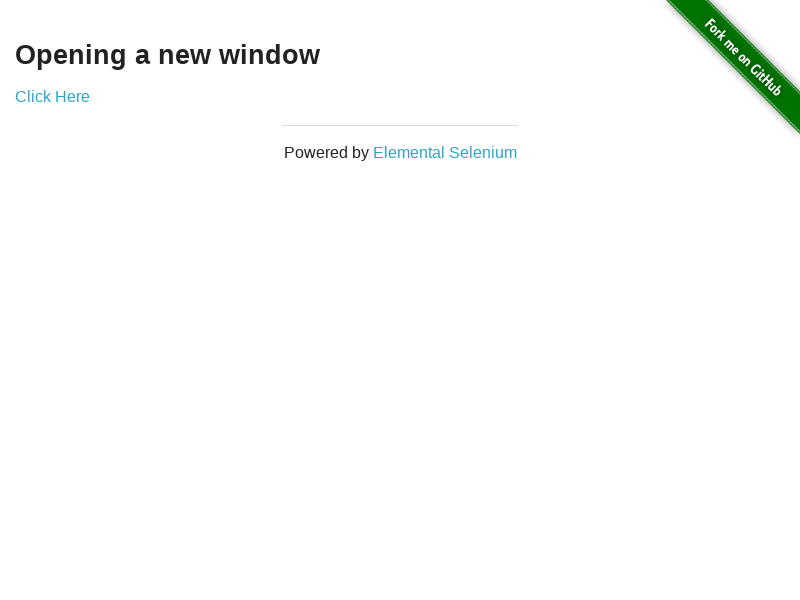

Retrieved second window viewport size
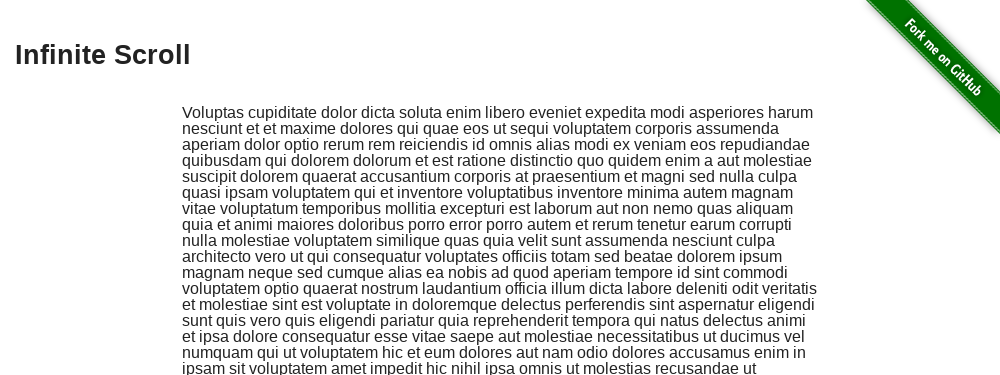

Verified second window width is 1000 pixels
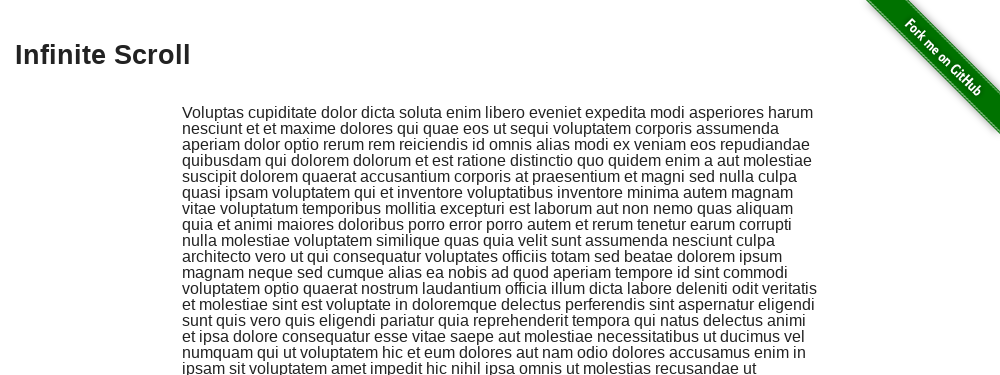

Verified second window height is 375 pixels
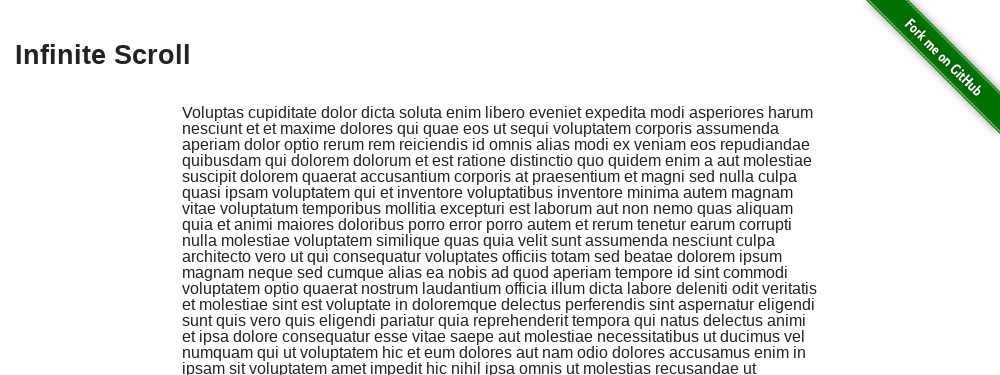

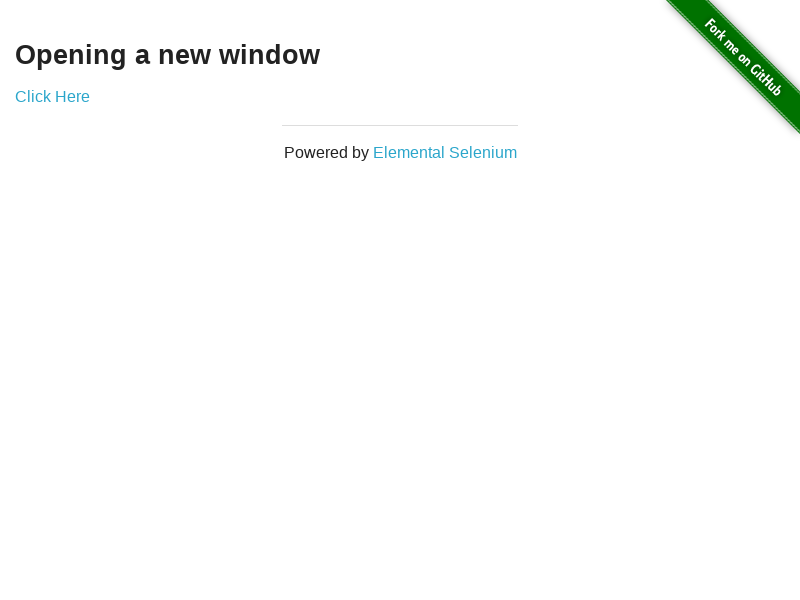